Tests dropdown selection functionality by selecting an option from a dropdown menu using its value

Starting URL: https://the-internet.herokuapp.com/dropdown

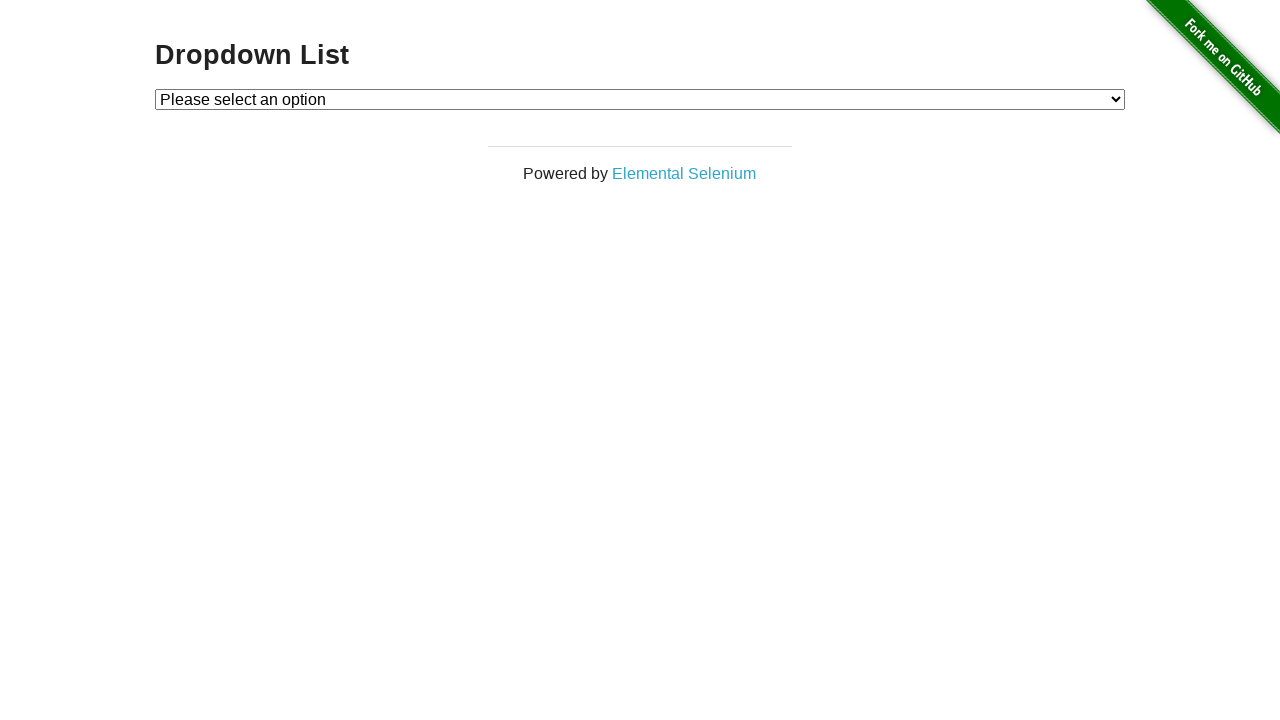

Selected option with value '2' from dropdown menu on #dropdown
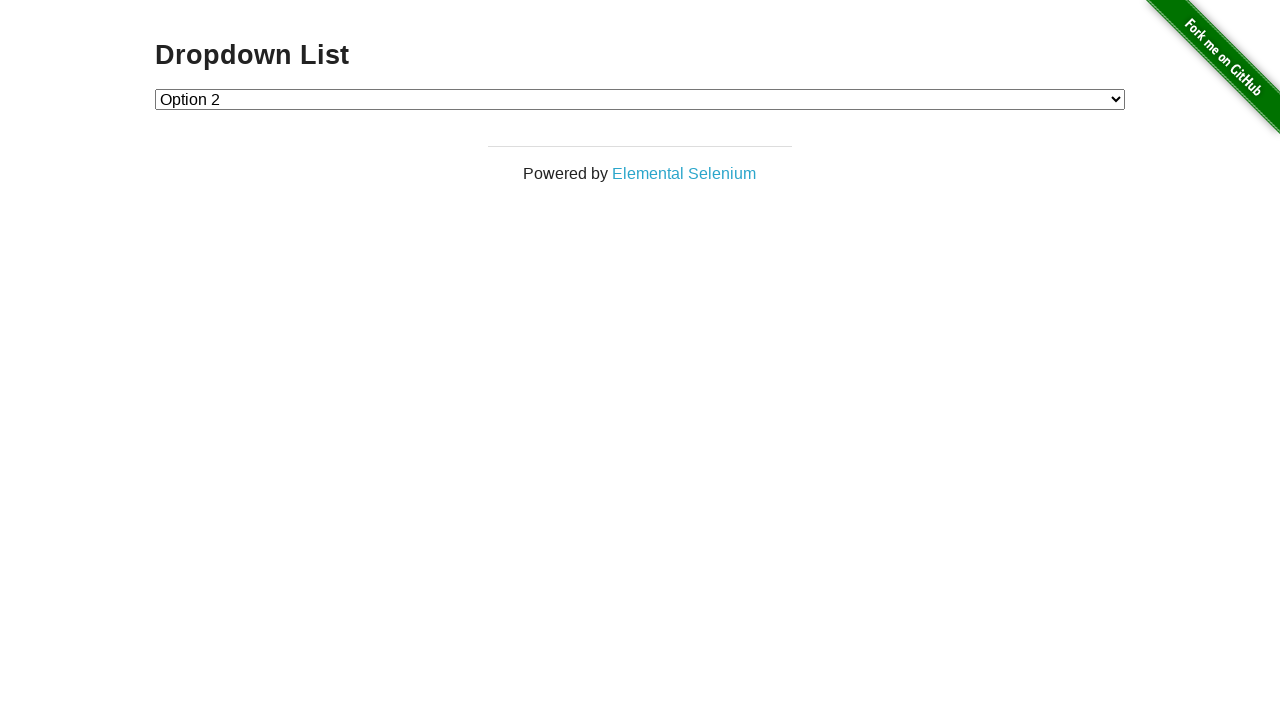

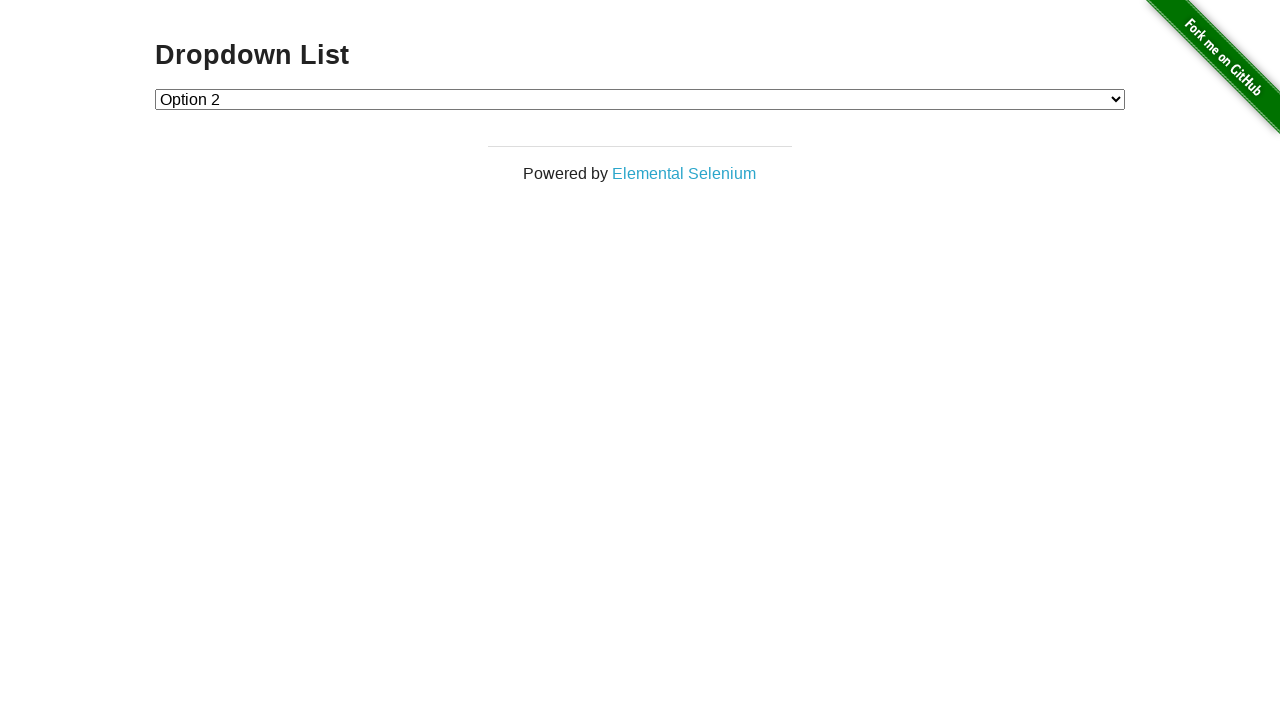